Tests alert handling functionality by triggering different types of JavaScript alerts and interacting with them

Starting URL: https://rahulshettyacademy.com/AutomationPractice/

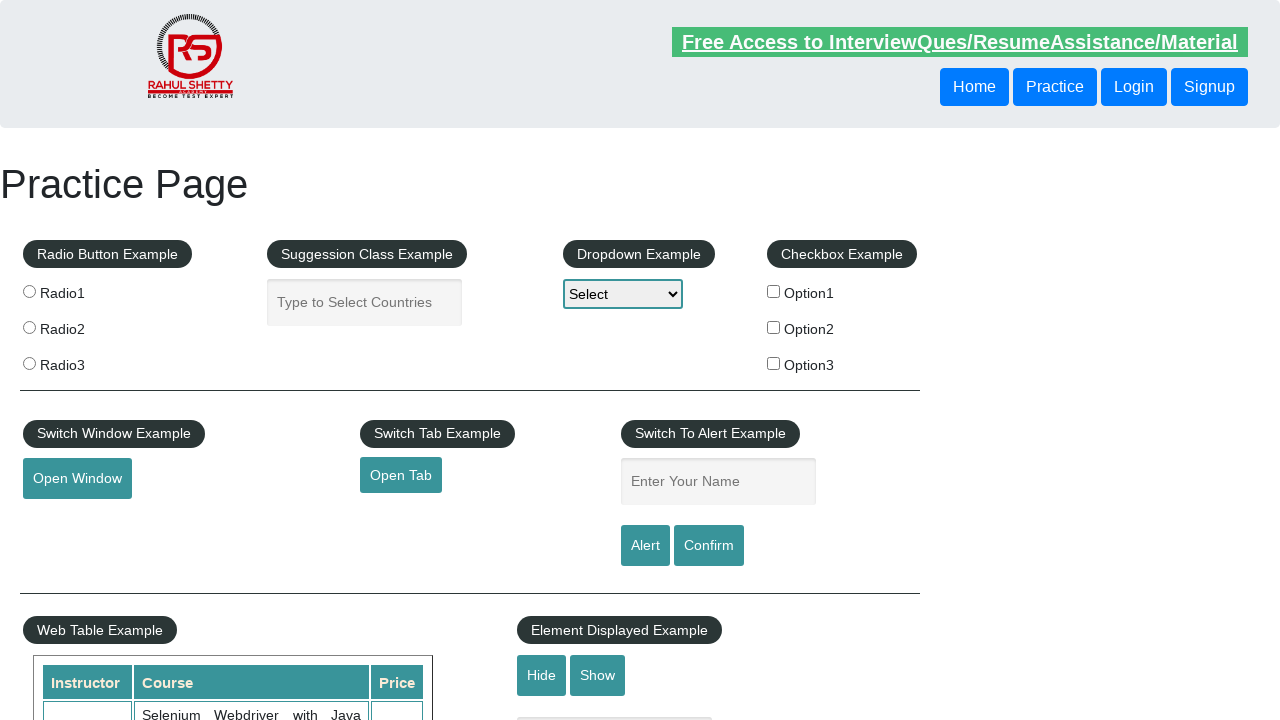

Filled name field with 'Rahul' on #name
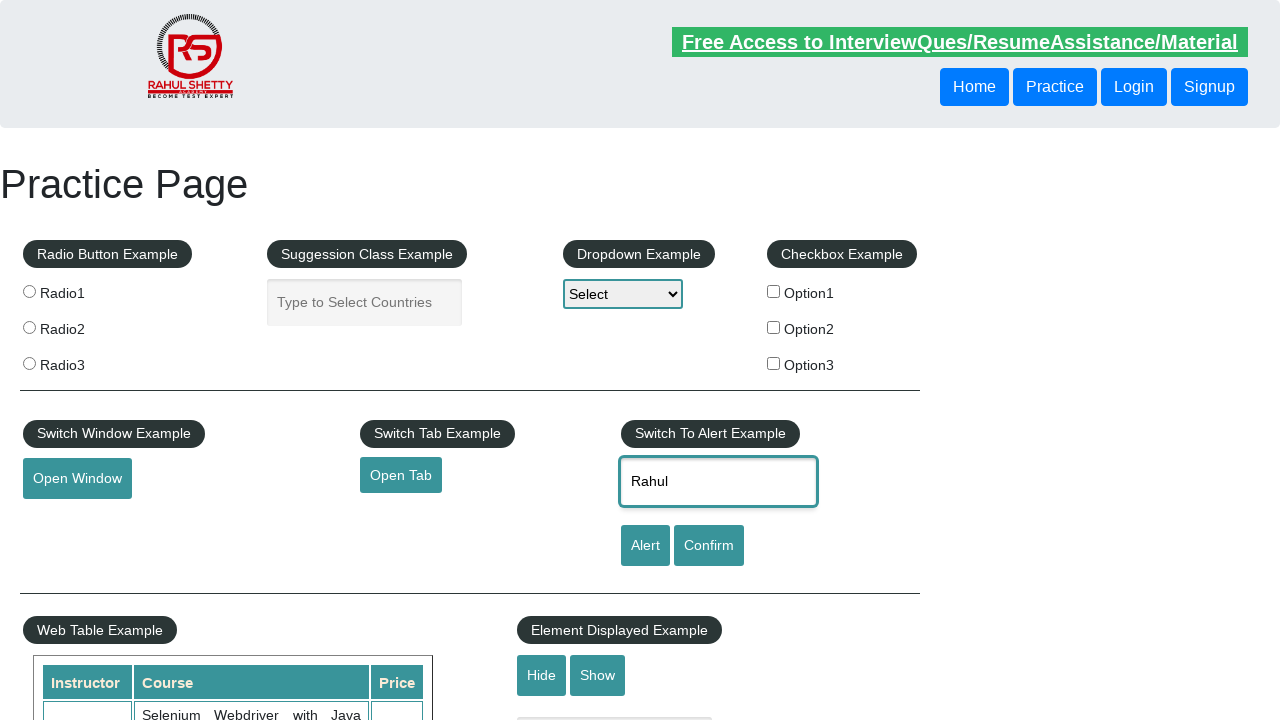

Clicked alert button at (645, 546) on #alertbtn
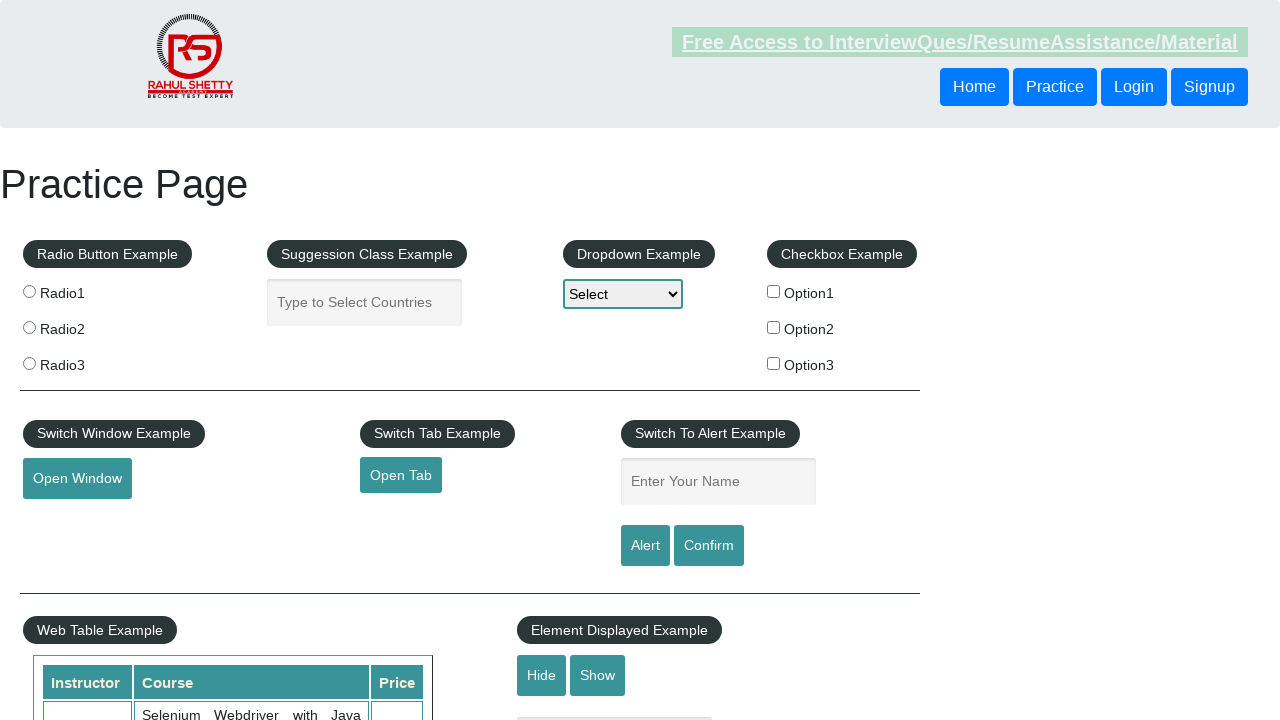

Set up dialog handler to accept alerts
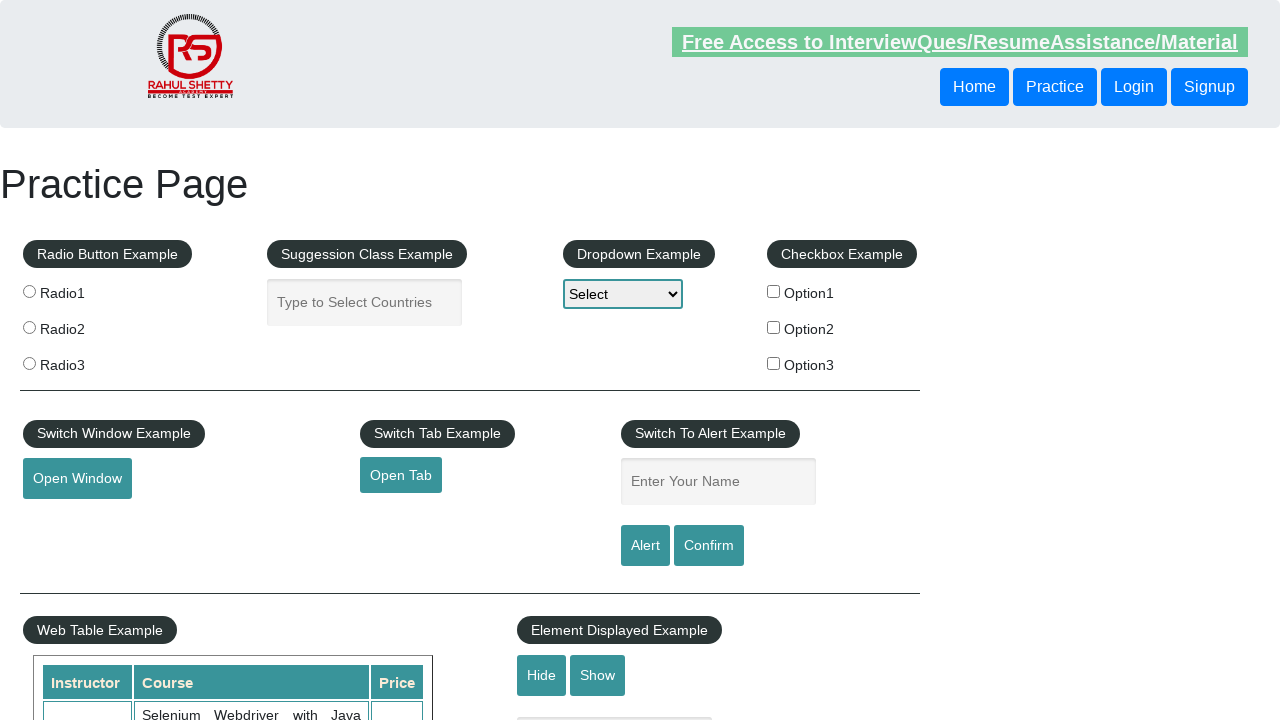

Clicked alert button and accepted the alert at (645, 546) on #alertbtn
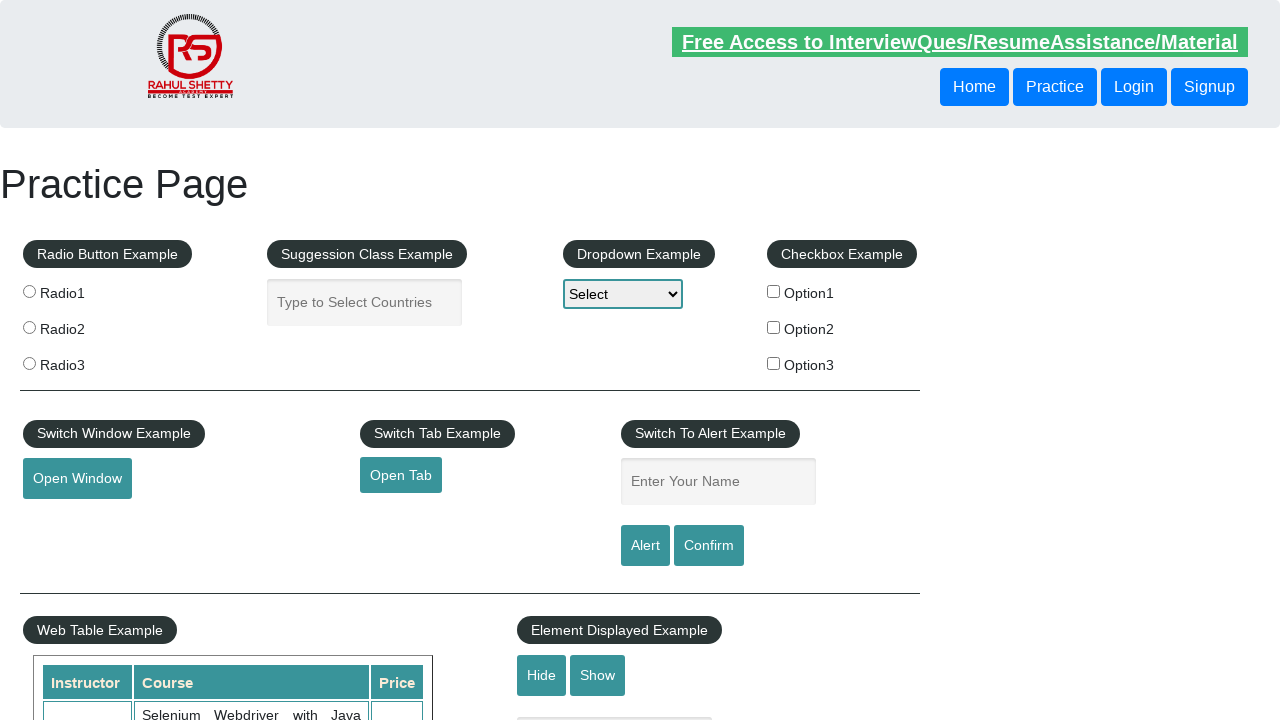

Filled name field with 'mohit' on #name
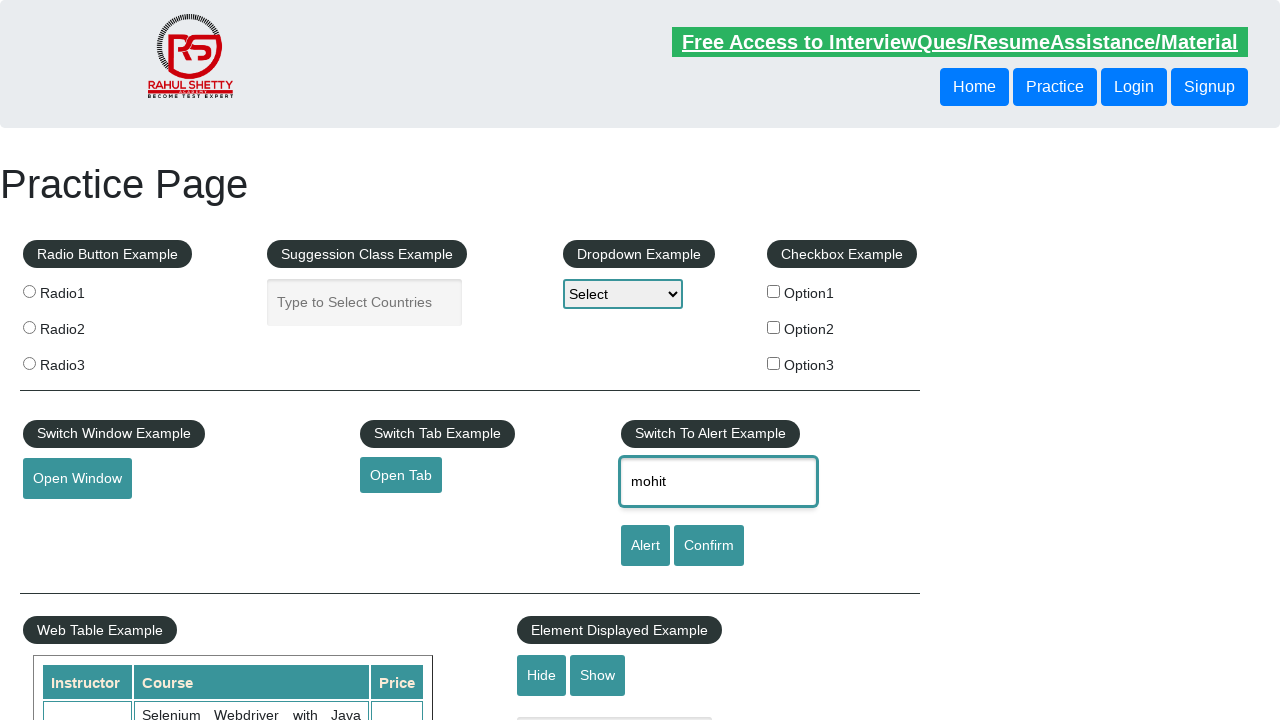

Set up dialog handler to dismiss confirm dialog
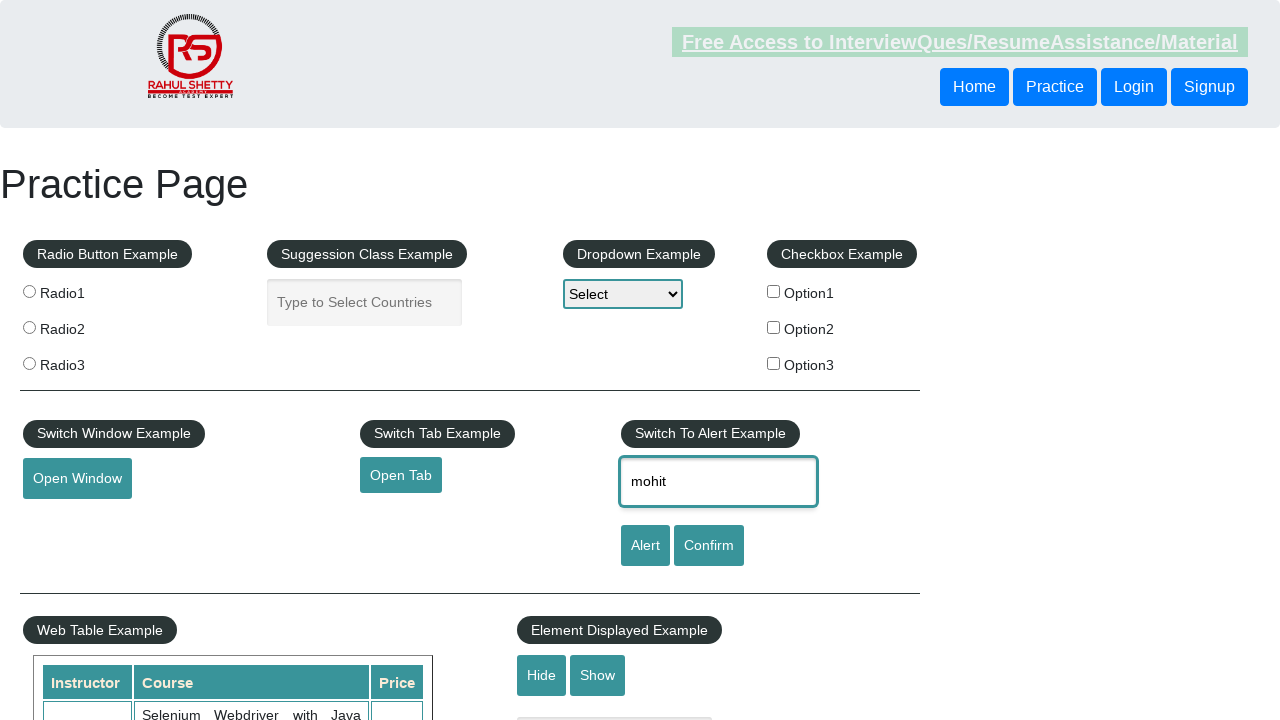

Clicked confirm button and dismissed the dialog at (709, 546) on #confirmbtn
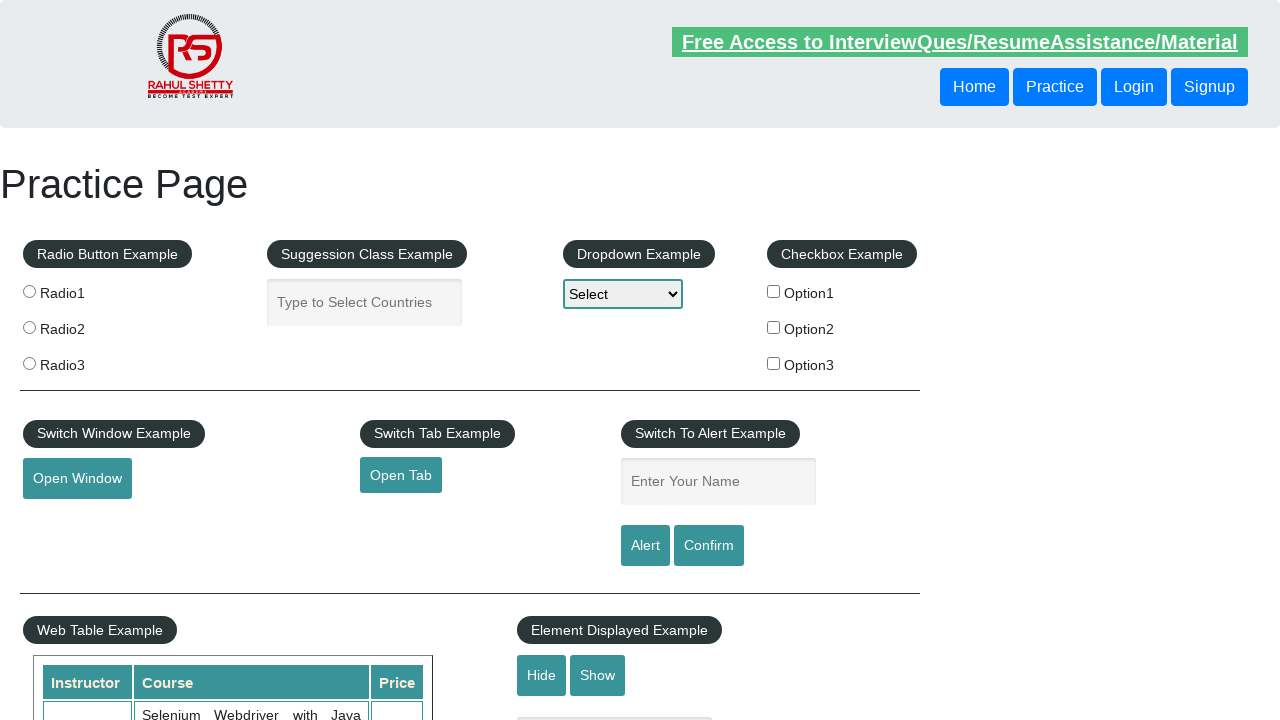

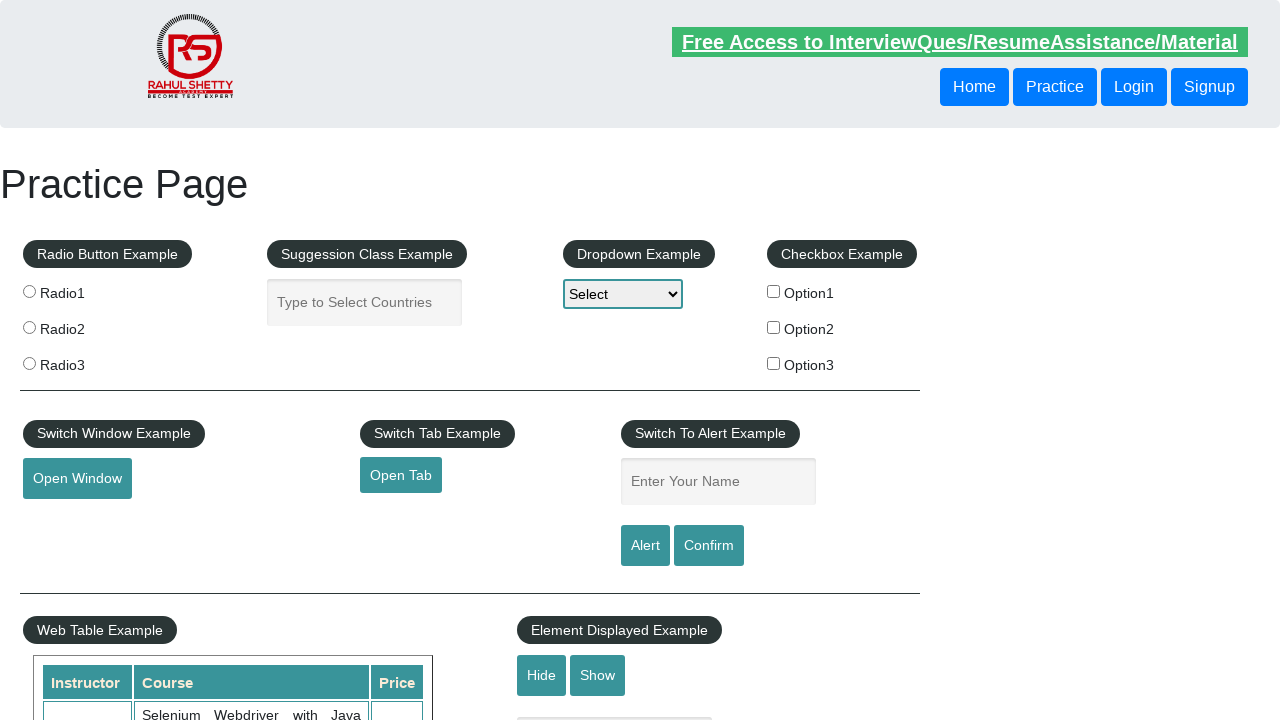